Navigates to W3Schools website and scrolls to a specific position on the page

Starting URL: https://www.w3schools.com/

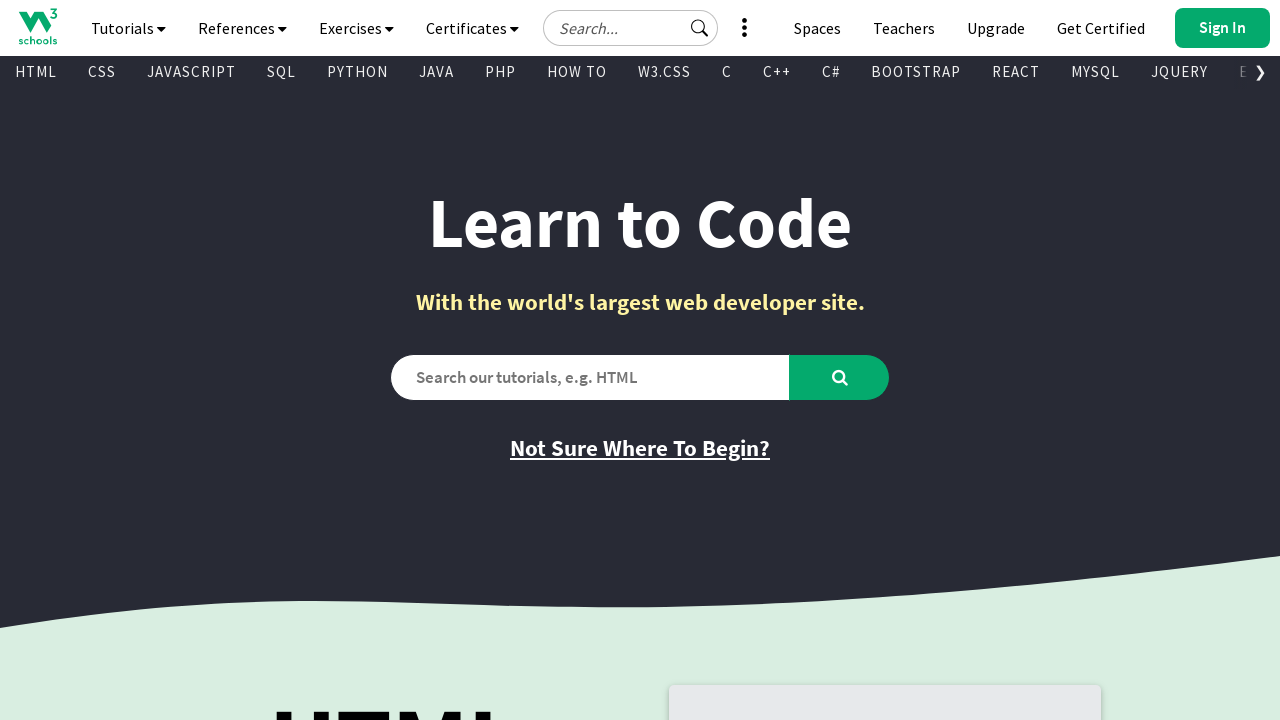

Scrolled page by 750 pixels horizontally and 850 pixels vertically
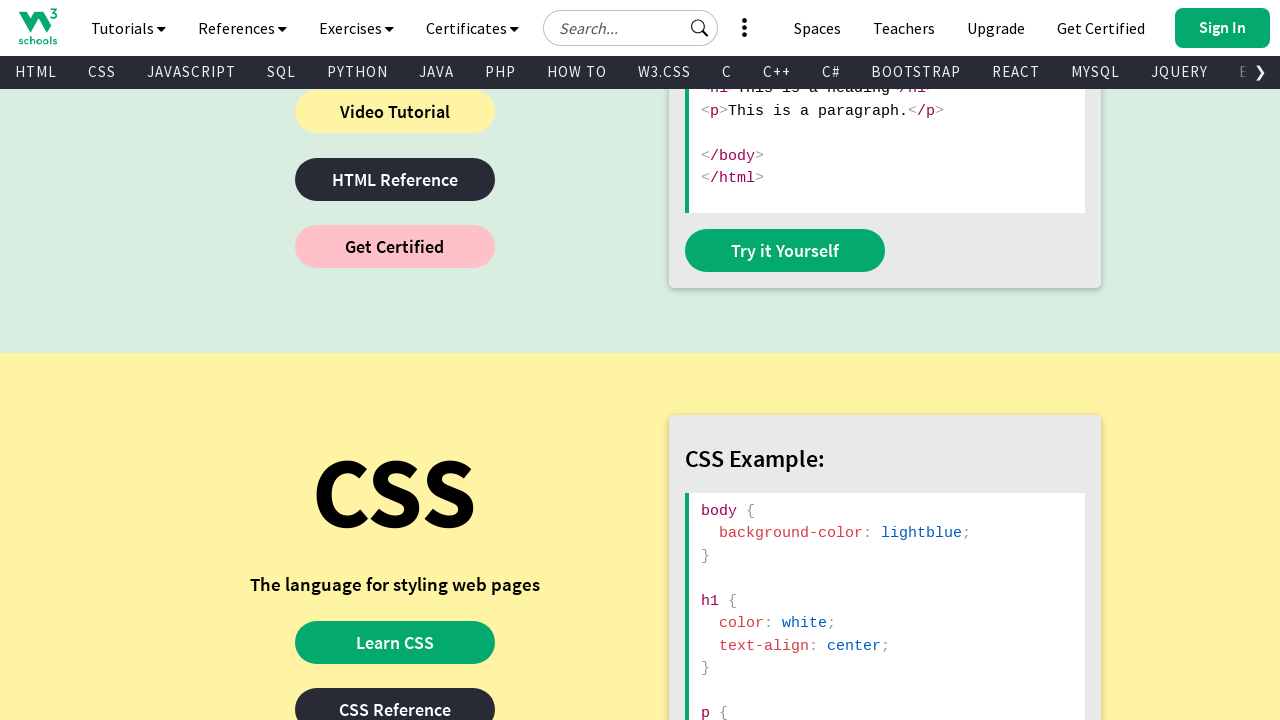

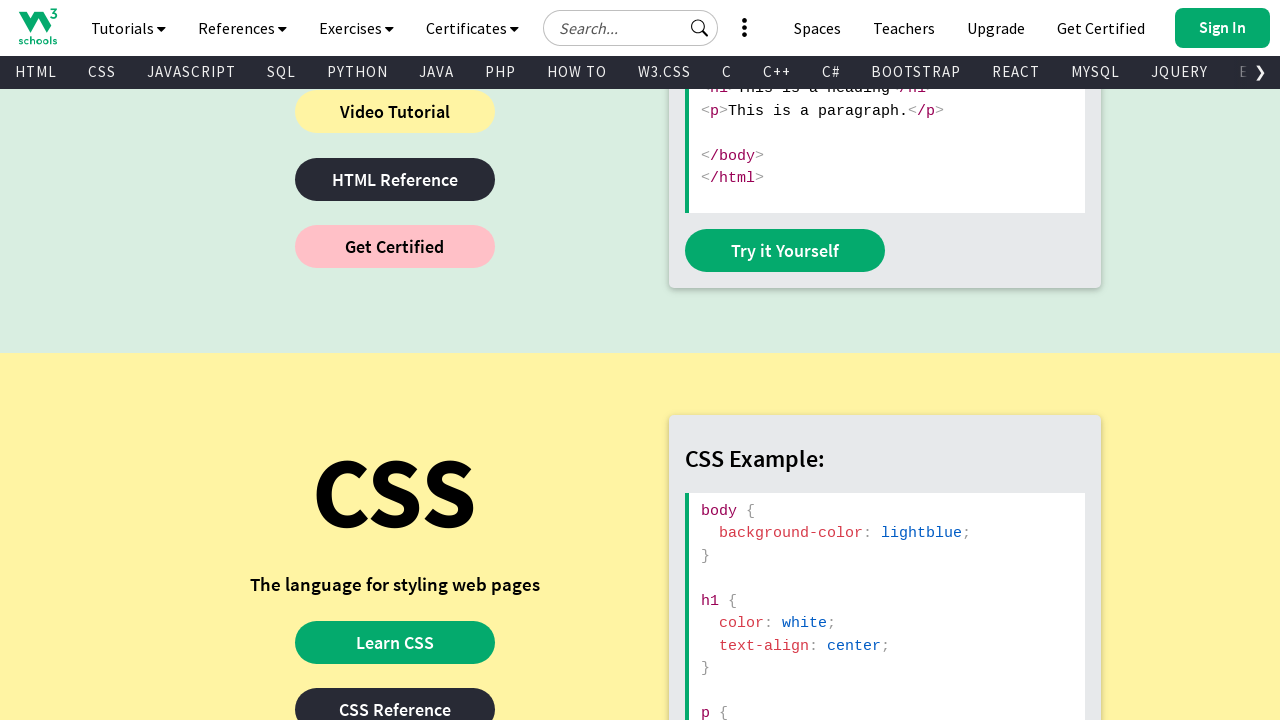